Tests unchecking a completed todo item to mark it as incomplete

Starting URL: https://demo.playwright.dev/todomvc

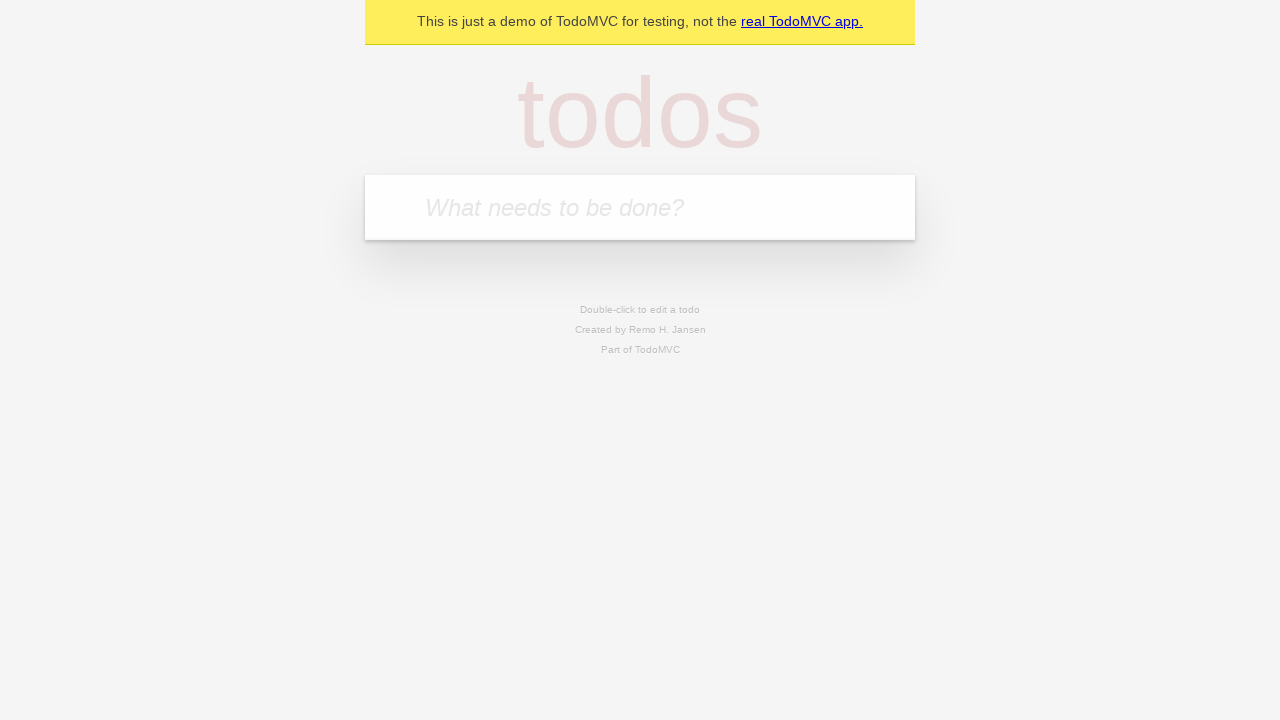

Filled todo input with 'buy some cheese' on internal:attr=[placeholder="What needs to be done?"i]
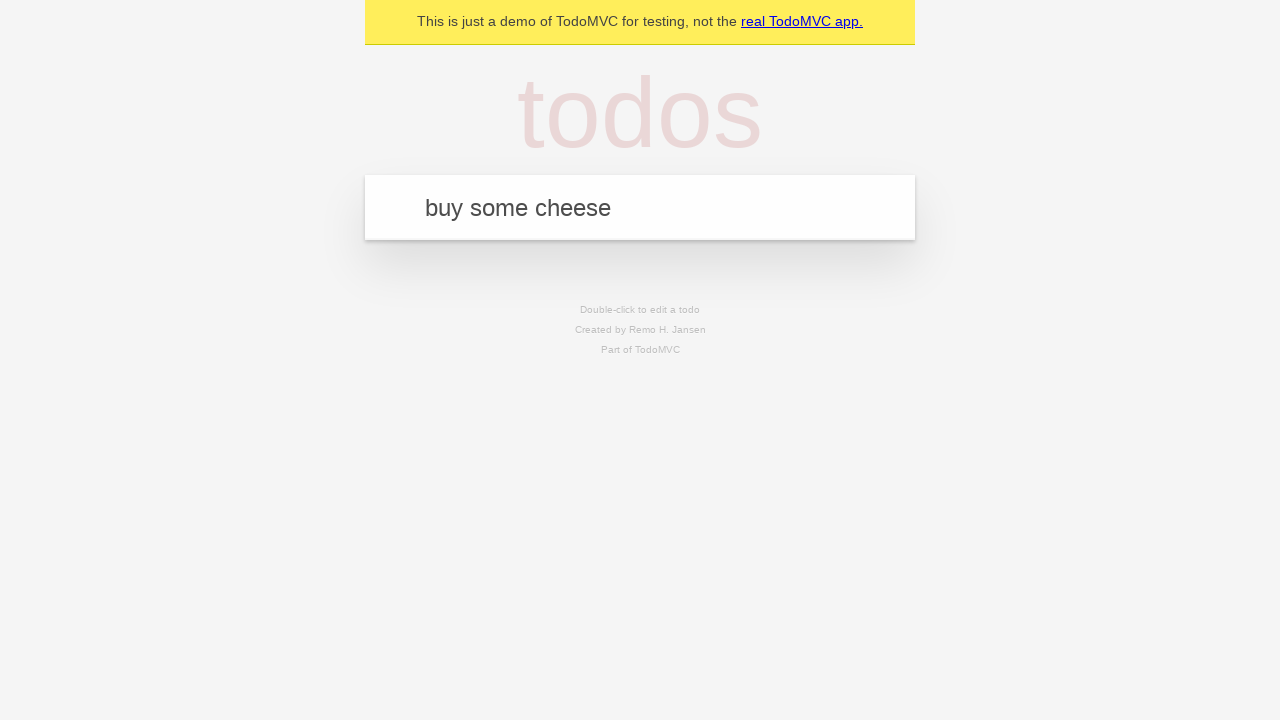

Pressed Enter to create todo item 'buy some cheese' on internal:attr=[placeholder="What needs to be done?"i]
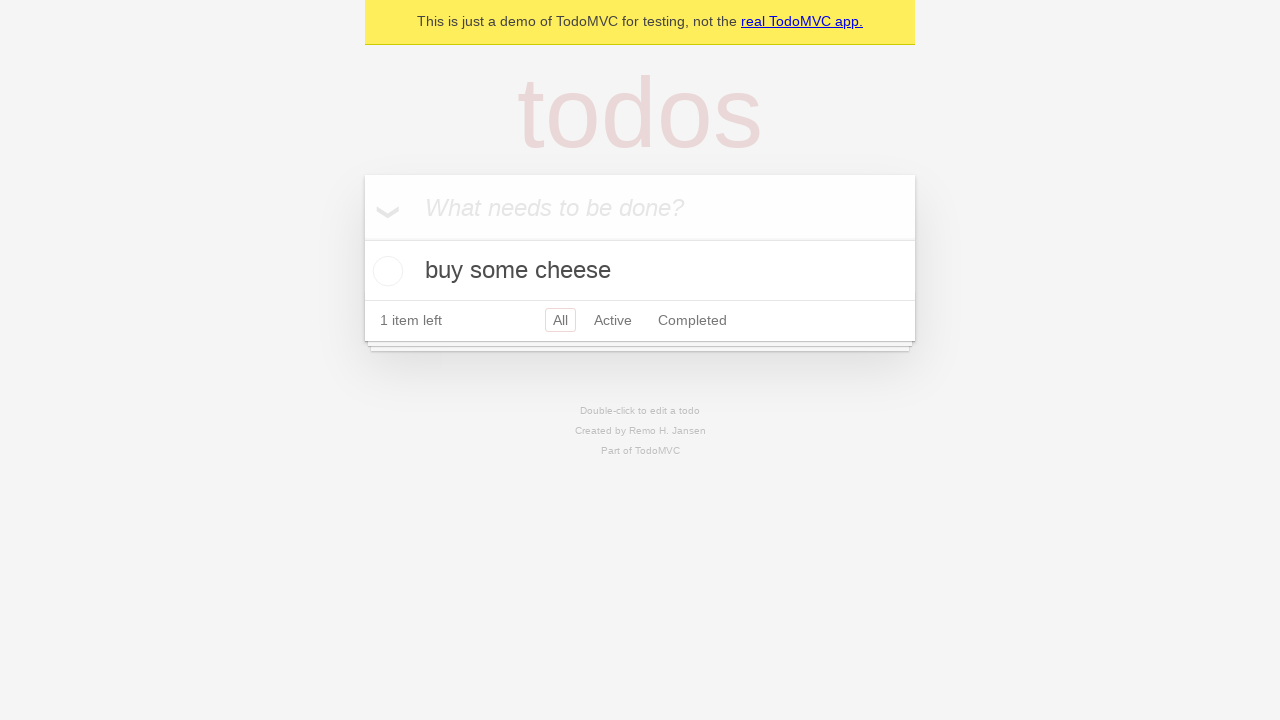

Filled todo input with 'feed the cat' on internal:attr=[placeholder="What needs to be done?"i]
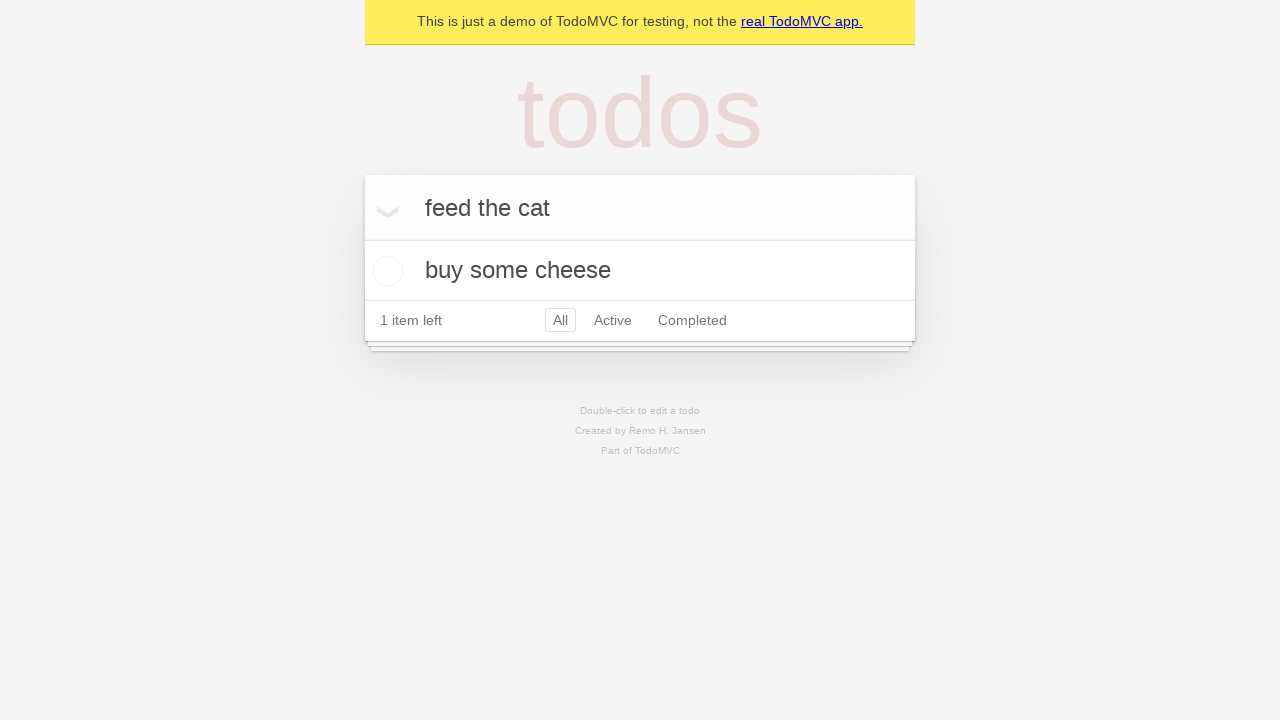

Pressed Enter to create todo item 'feed the cat' on internal:attr=[placeholder="What needs to be done?"i]
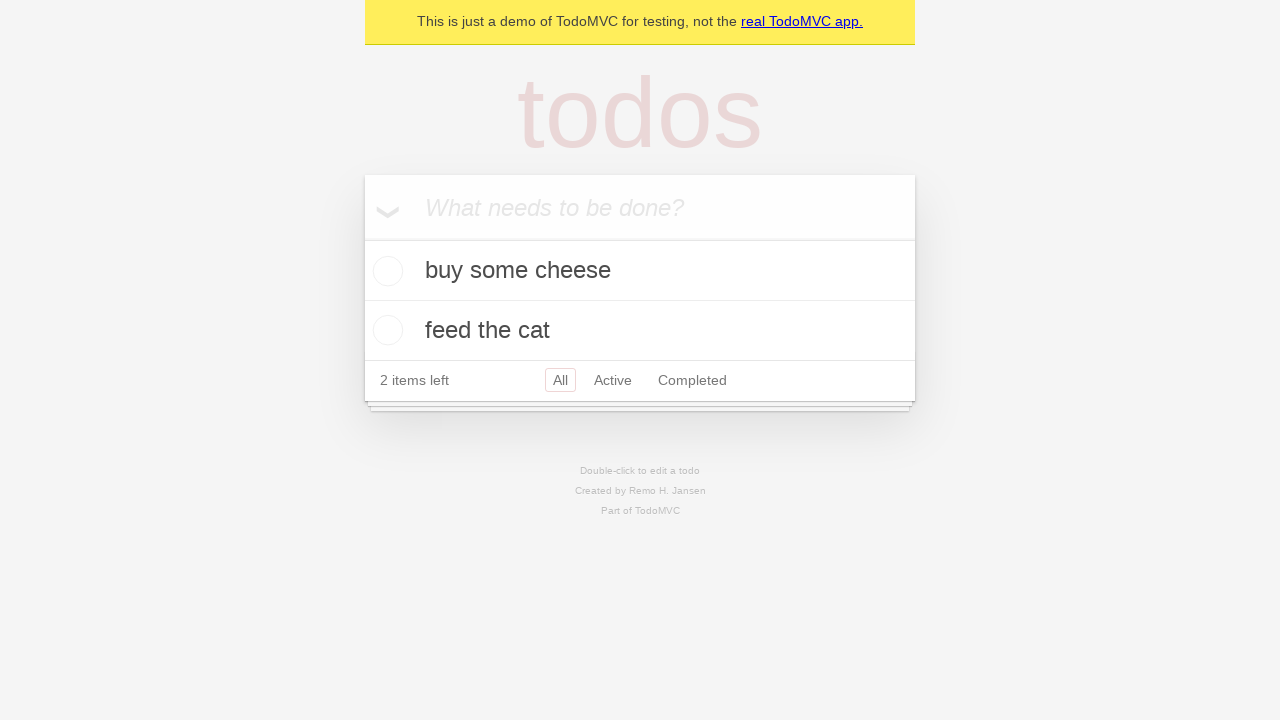

Located checkbox for first todo item
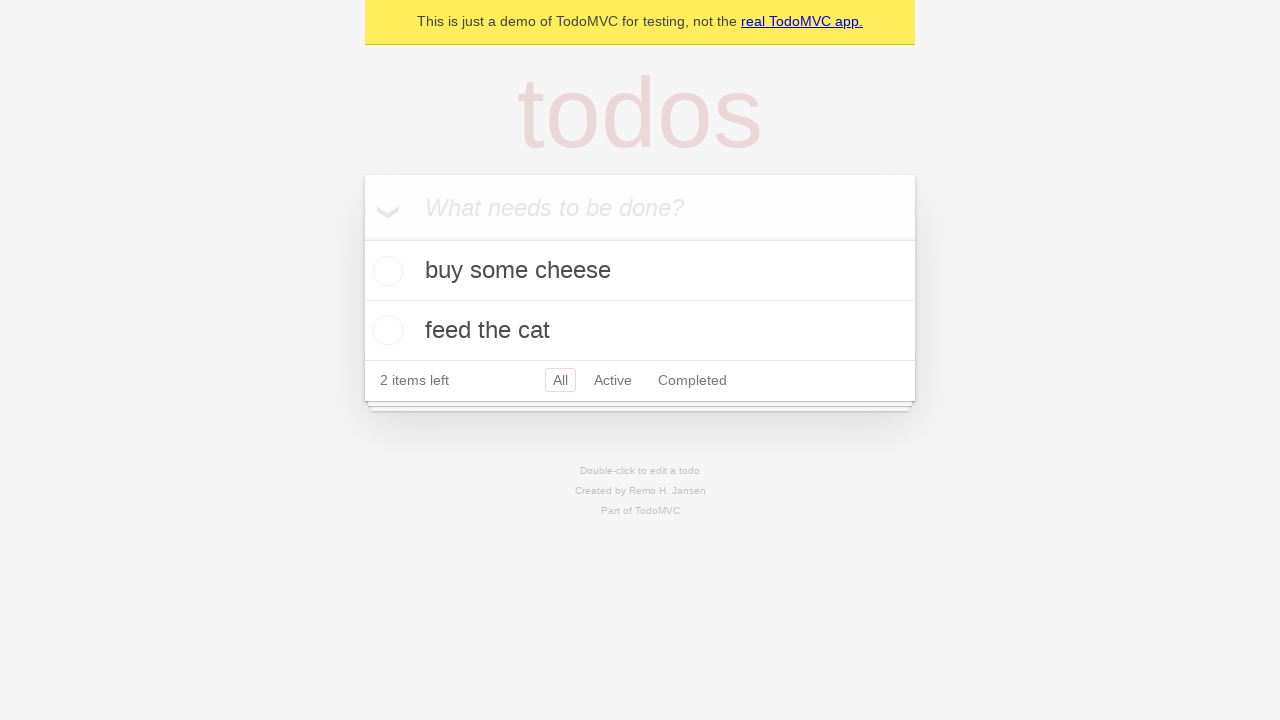

Checked first todo item to mark as complete at (385, 271) on internal:testid=[data-testid="todo-item"s] >> nth=0 >> internal:role=checkbox
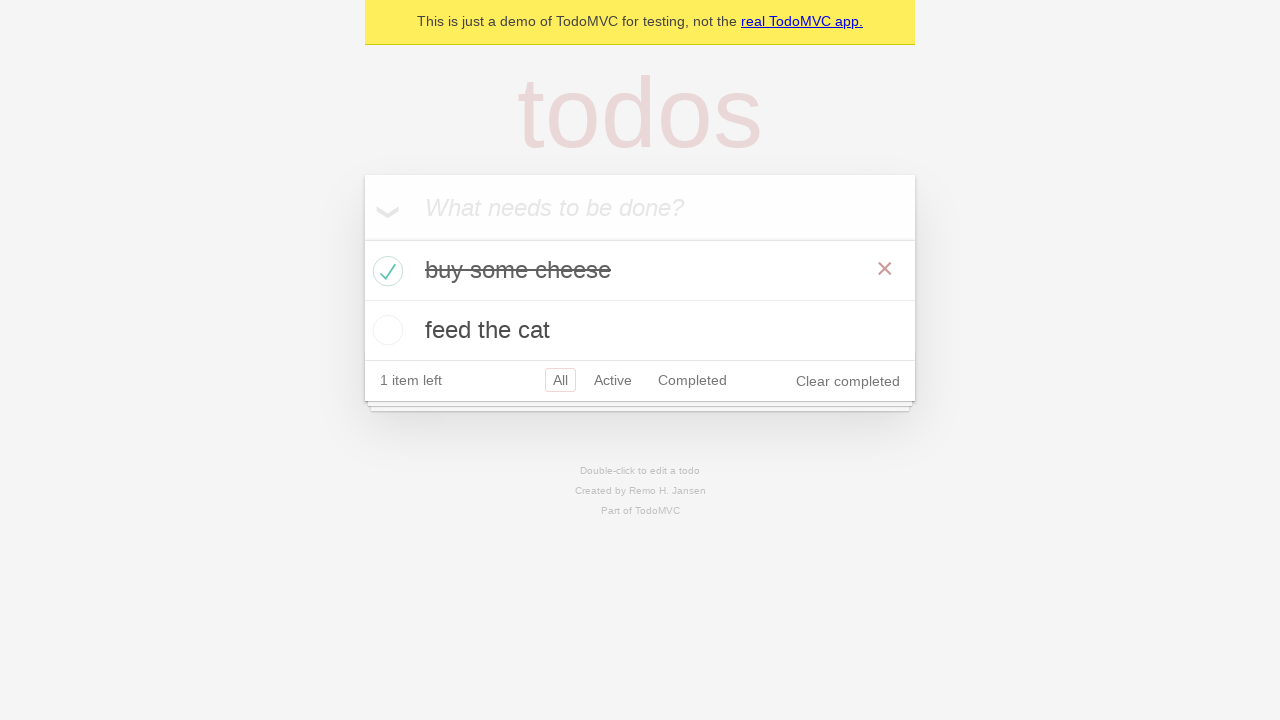

Unchecked first todo item to mark as incomplete at (385, 271) on internal:testid=[data-testid="todo-item"s] >> nth=0 >> internal:role=checkbox
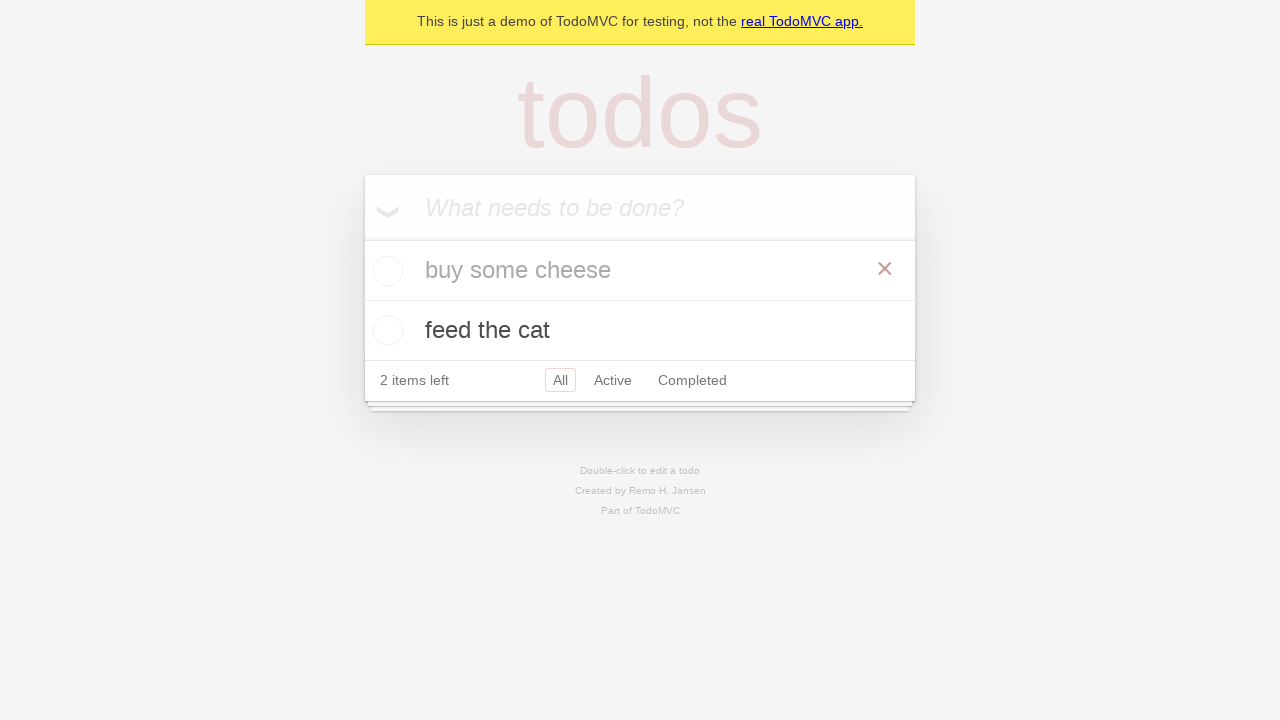

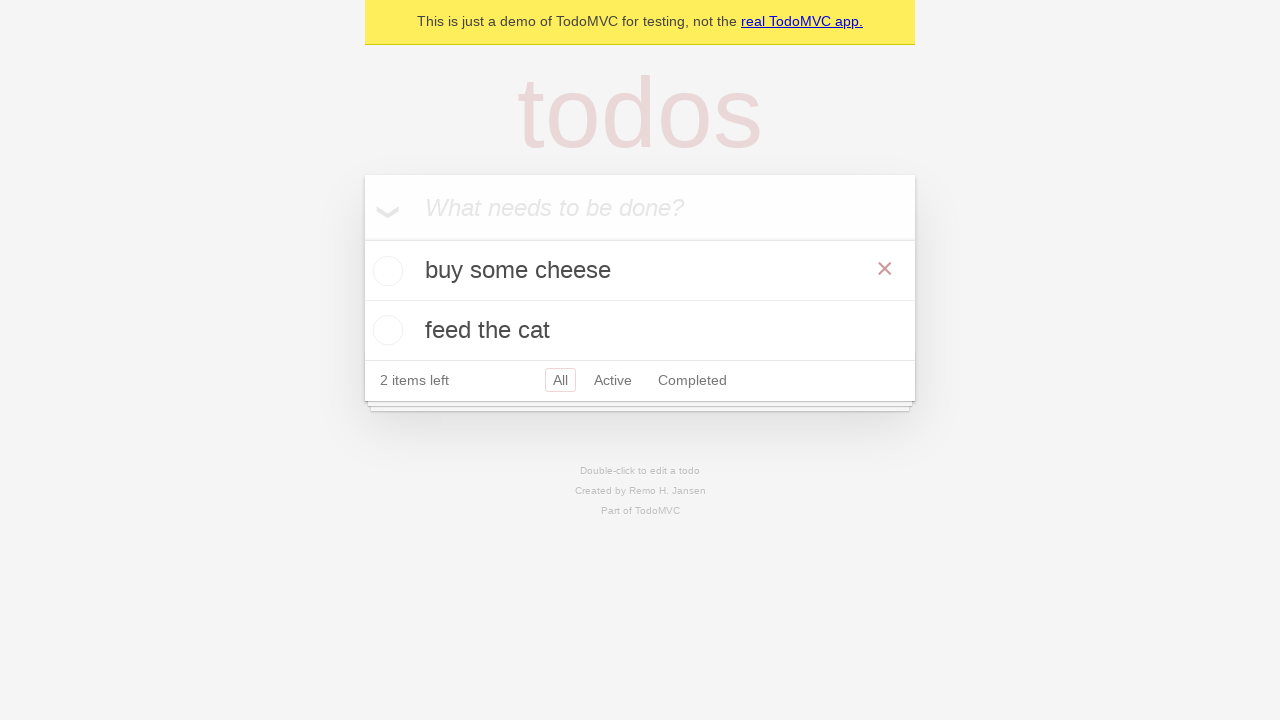